Tests calculator division by zero by entering 5 and 0, selecting divide operation, and verifying the result shows Infinity

Starting URL: https://calculatorhtml.onrender.com/

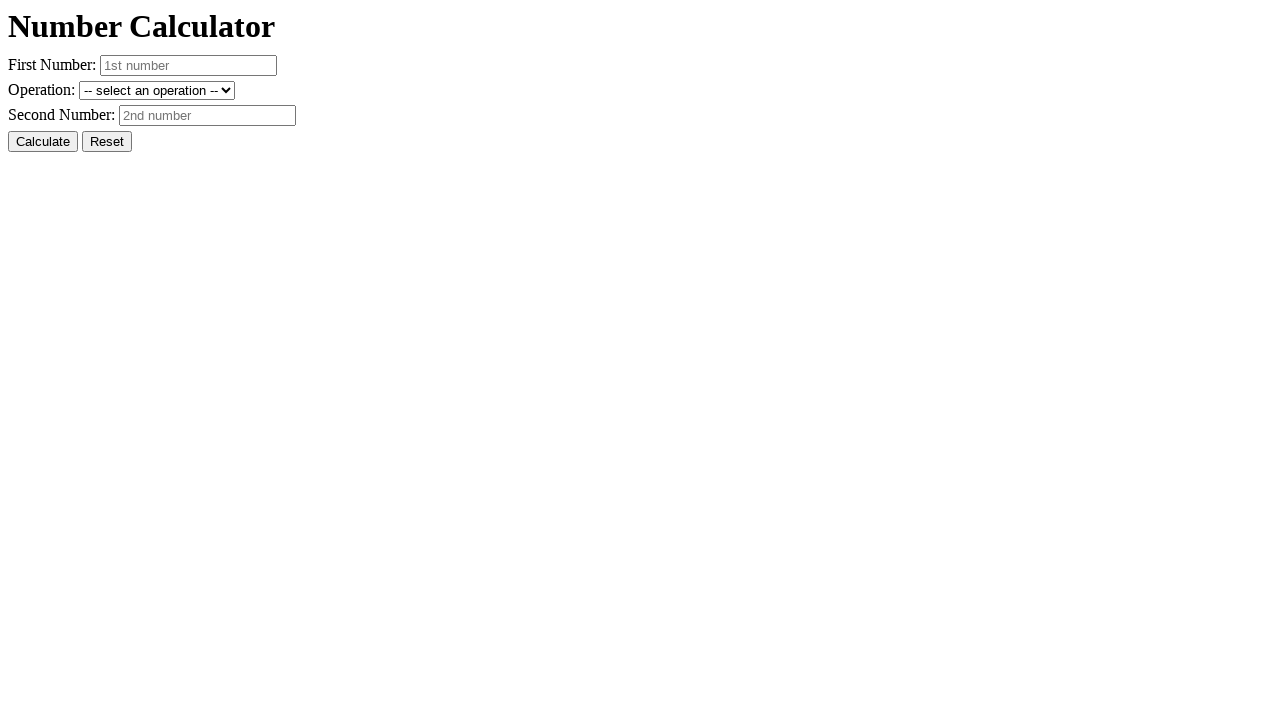

Clicked reset button to clear any previous values at (107, 142) on #resetButton
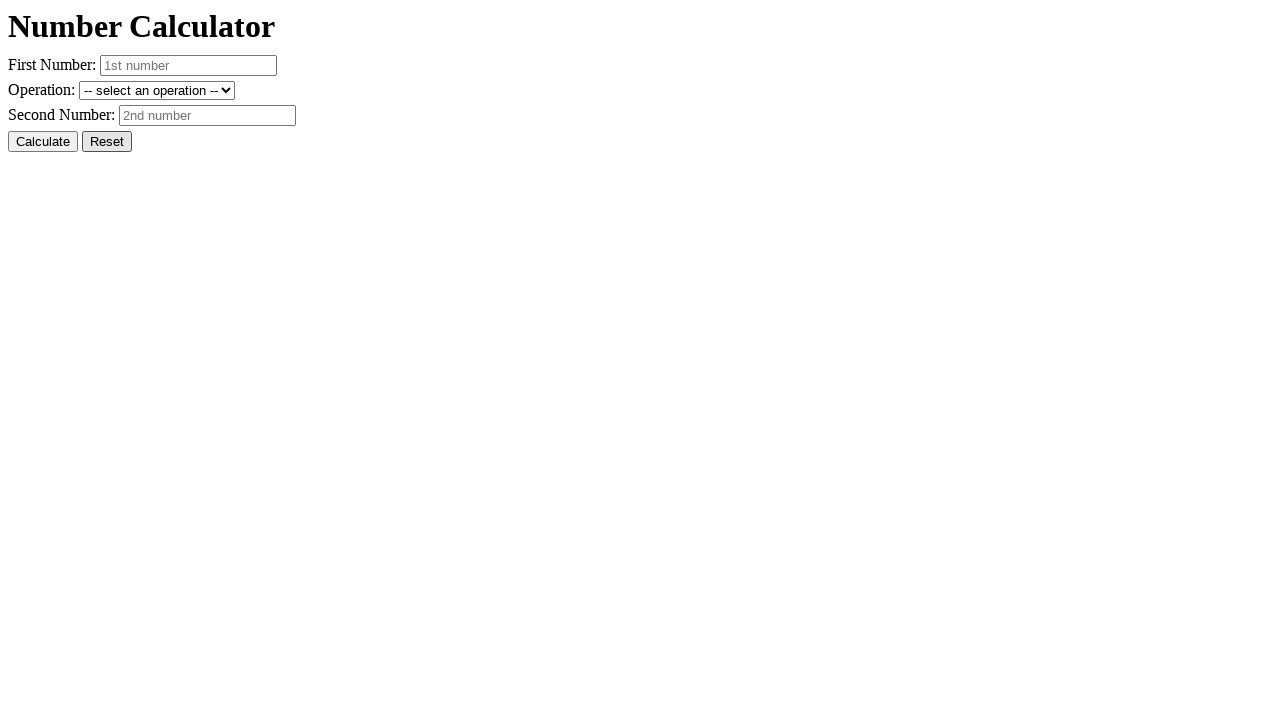

Entered first number: 5 on #number1
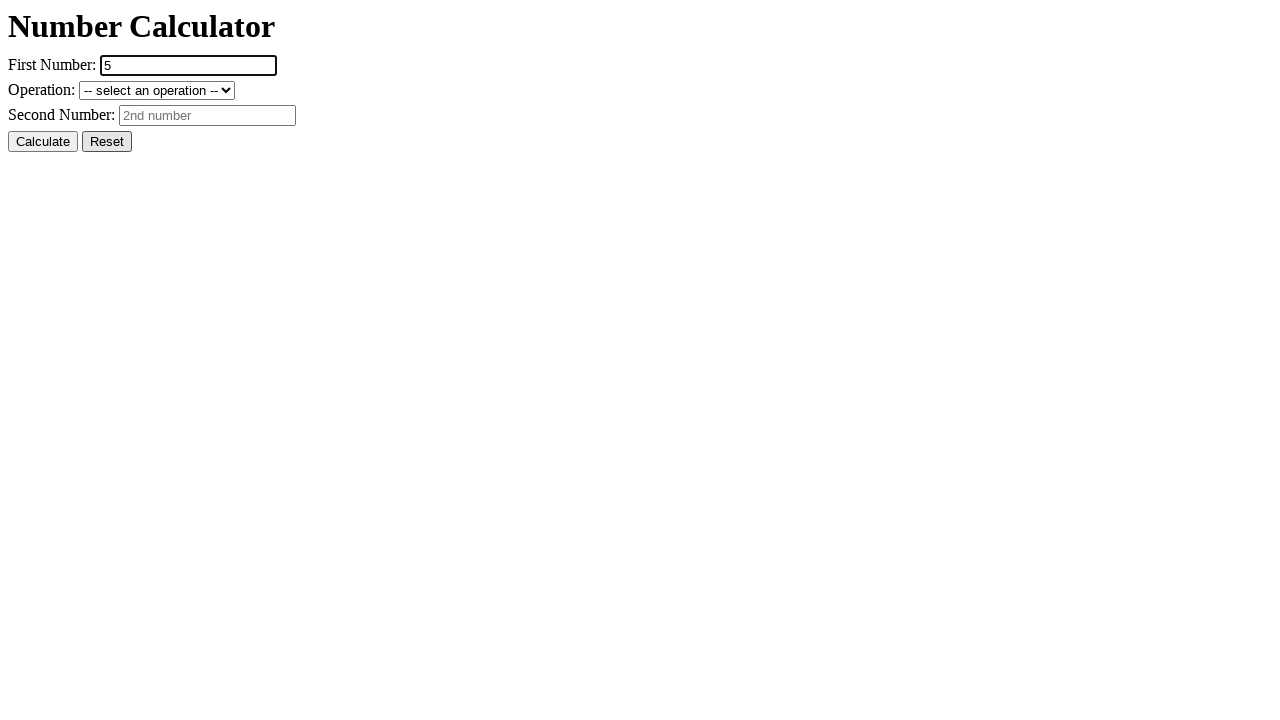

Entered second number: 0 on #number2
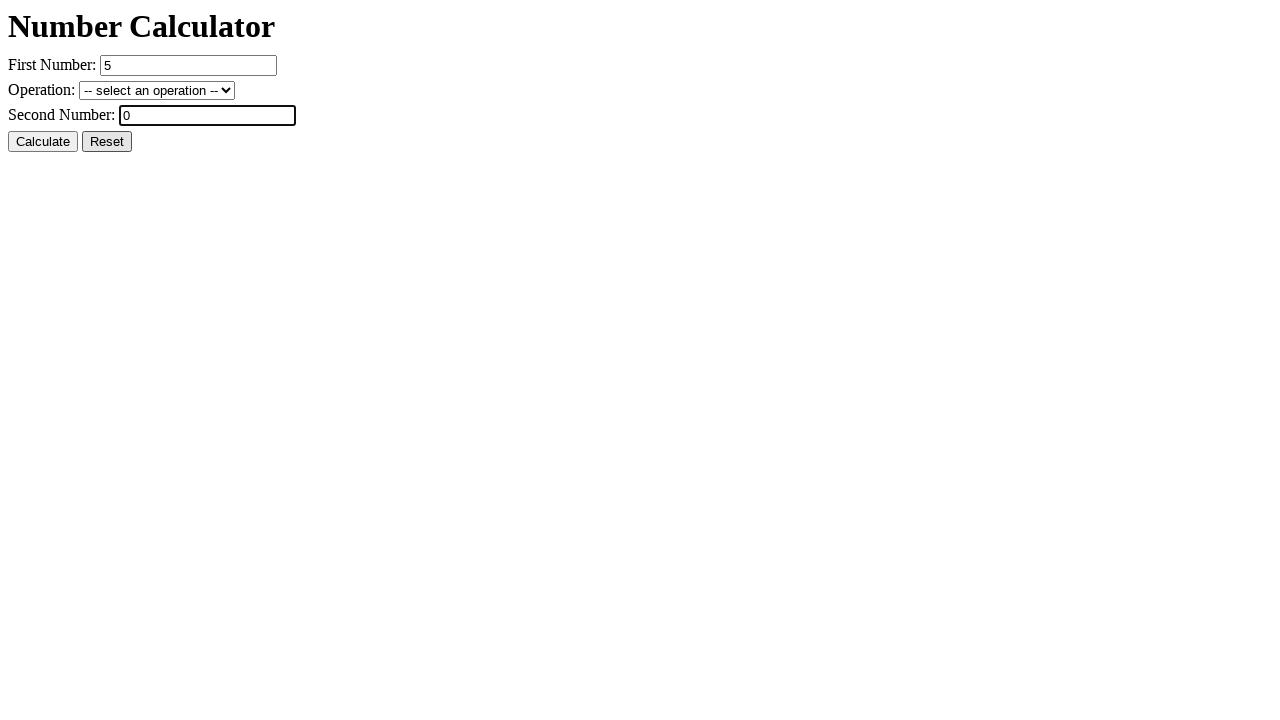

Selected division operation on #operation
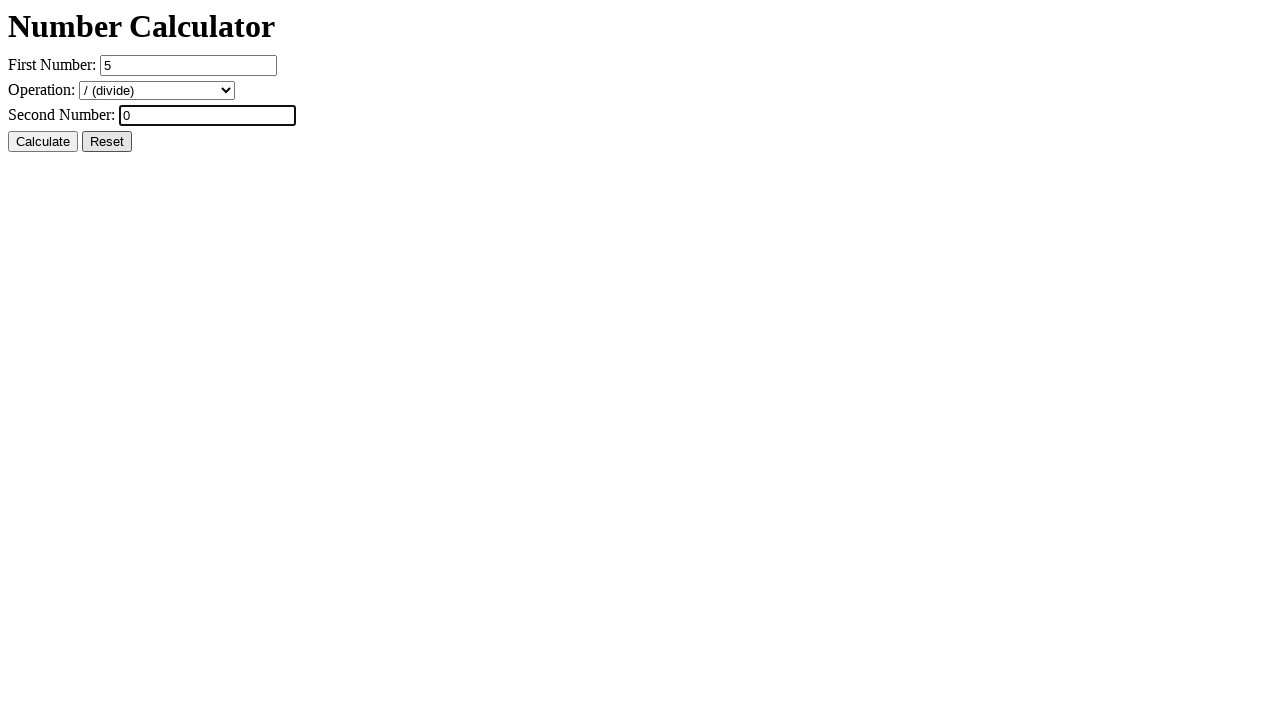

Clicked calculate button at (43, 142) on #calcButton
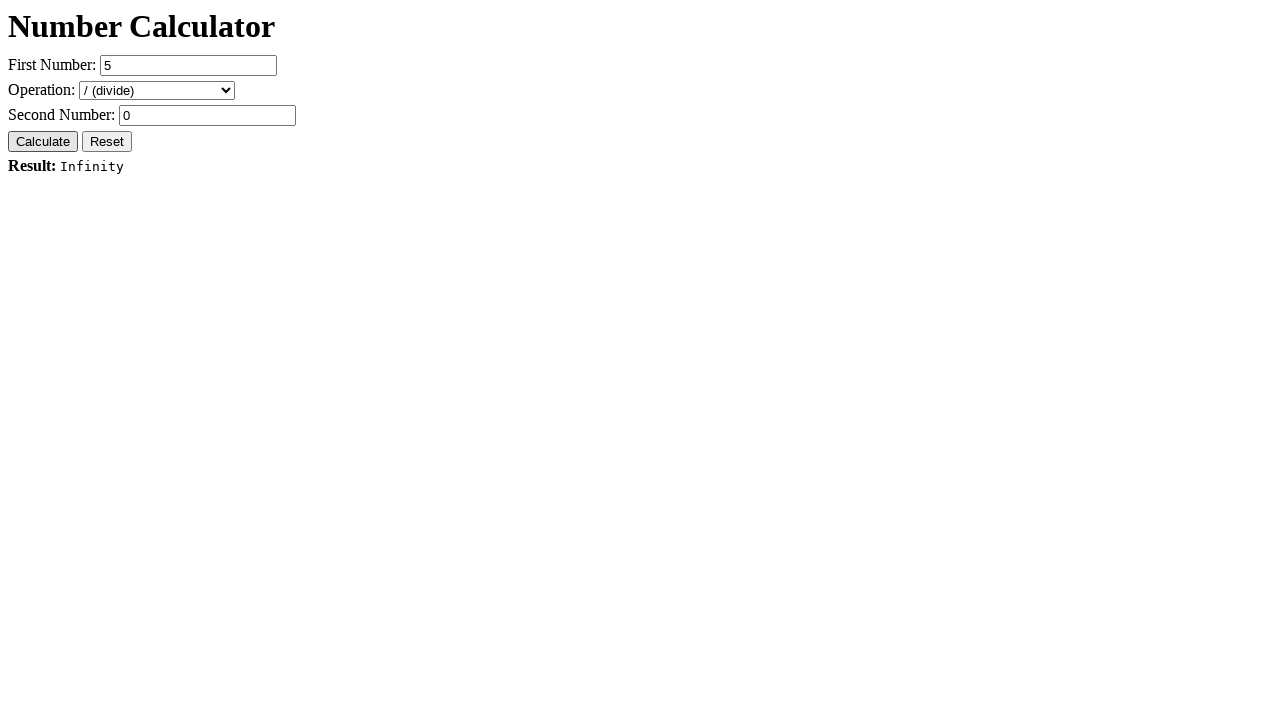

Verified result shows 'Result: Infinity' for division by zero
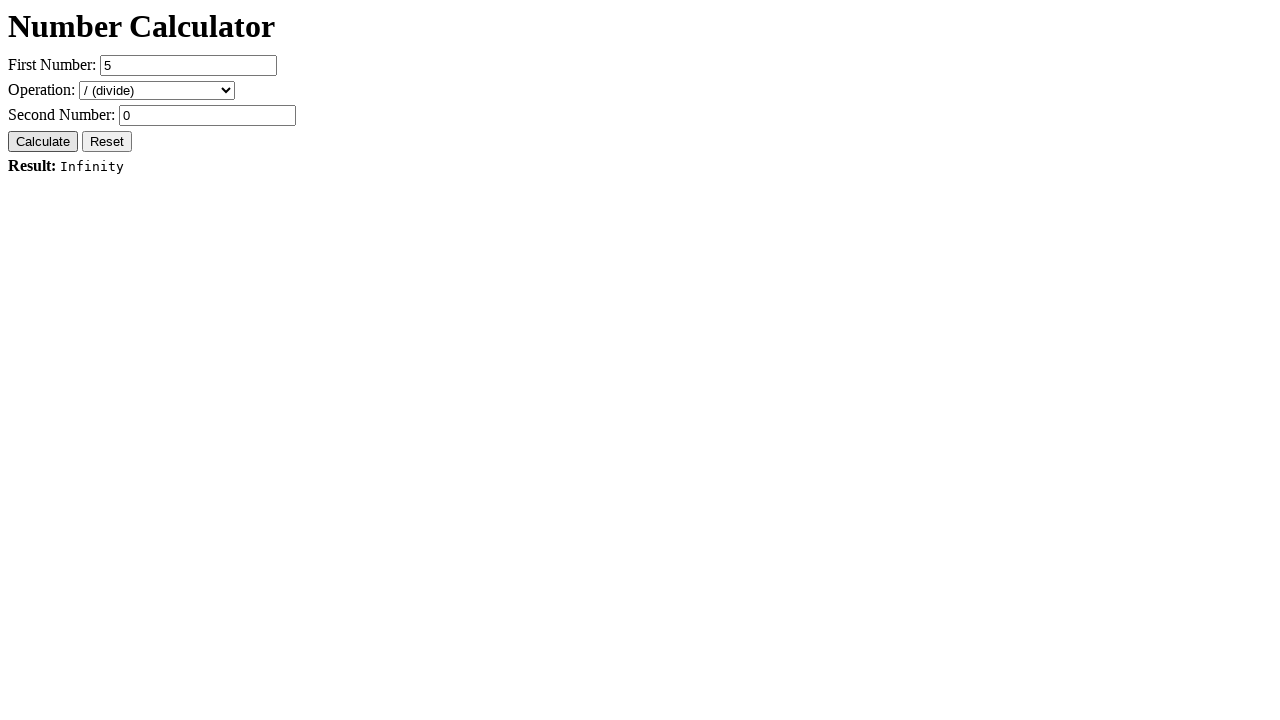

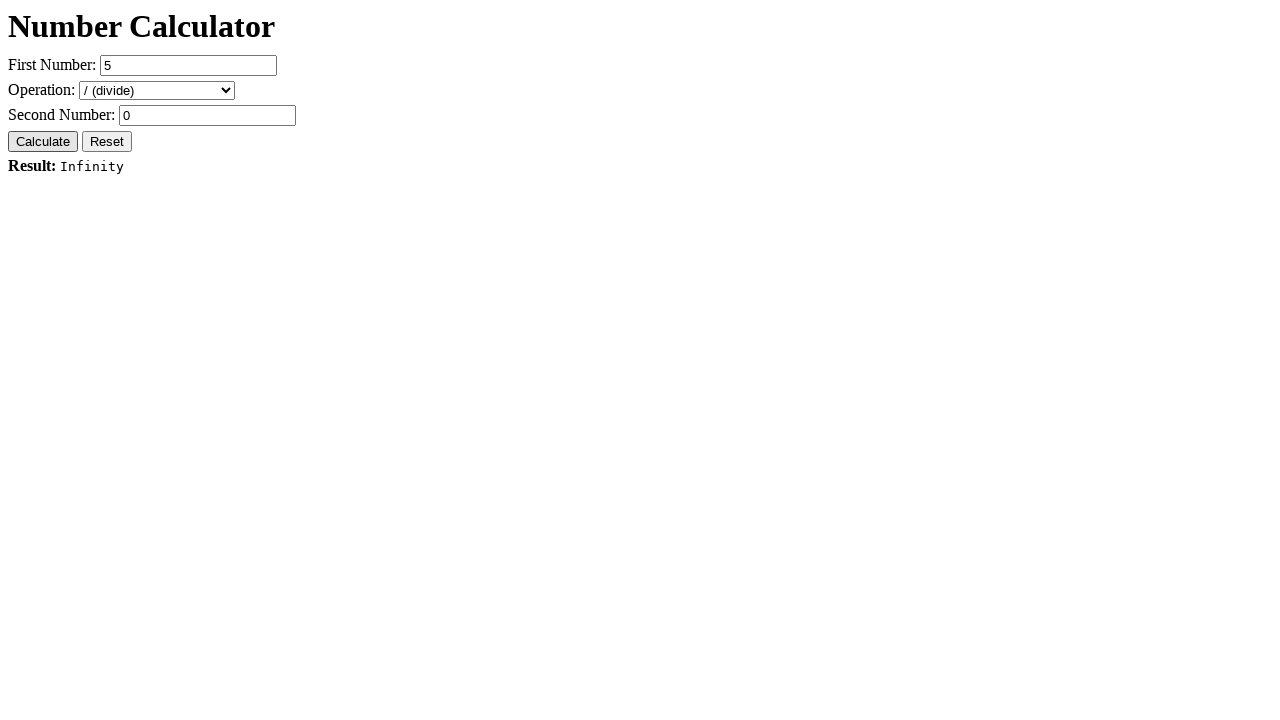